Tests checkbox interaction on a practice automation page by clicking a checkbox twice (selecting and deselecting it) and counting total checkboxes on the page

Starting URL: https://rahulshettyacademy.com/AutomationPractice/

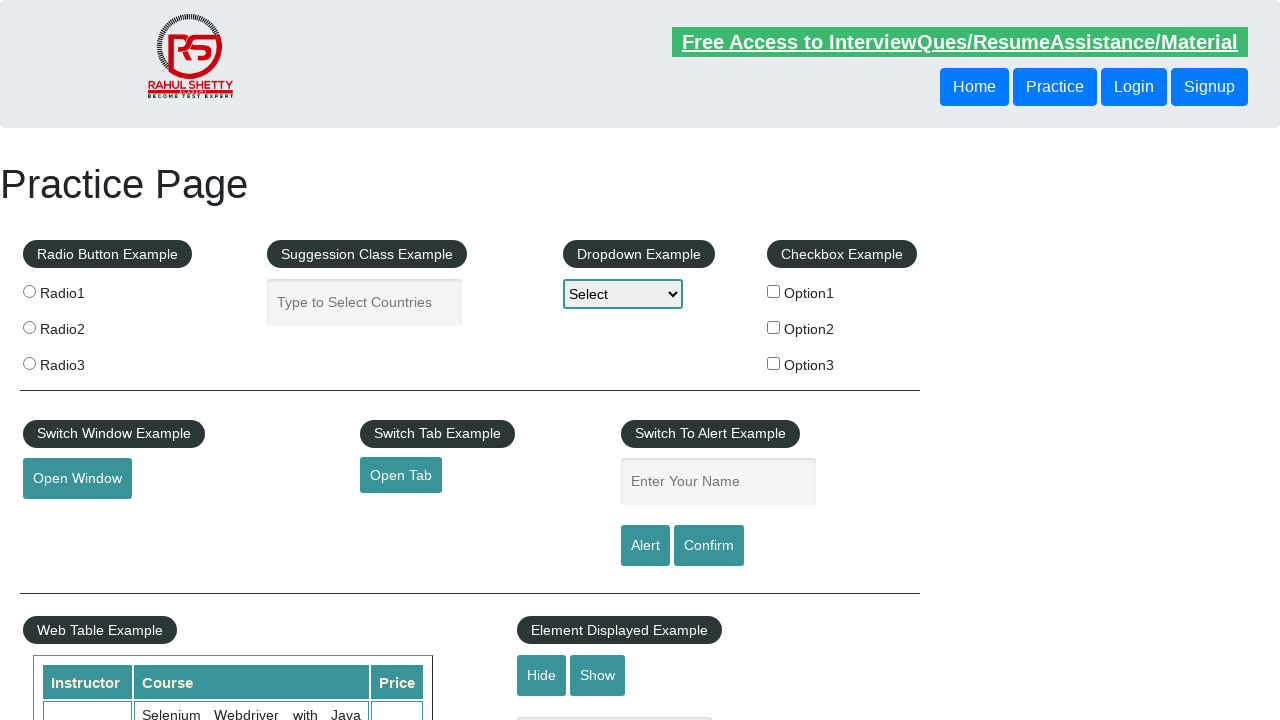

Clicked checkbox to select it at (774, 291) on #checkBoxOption1
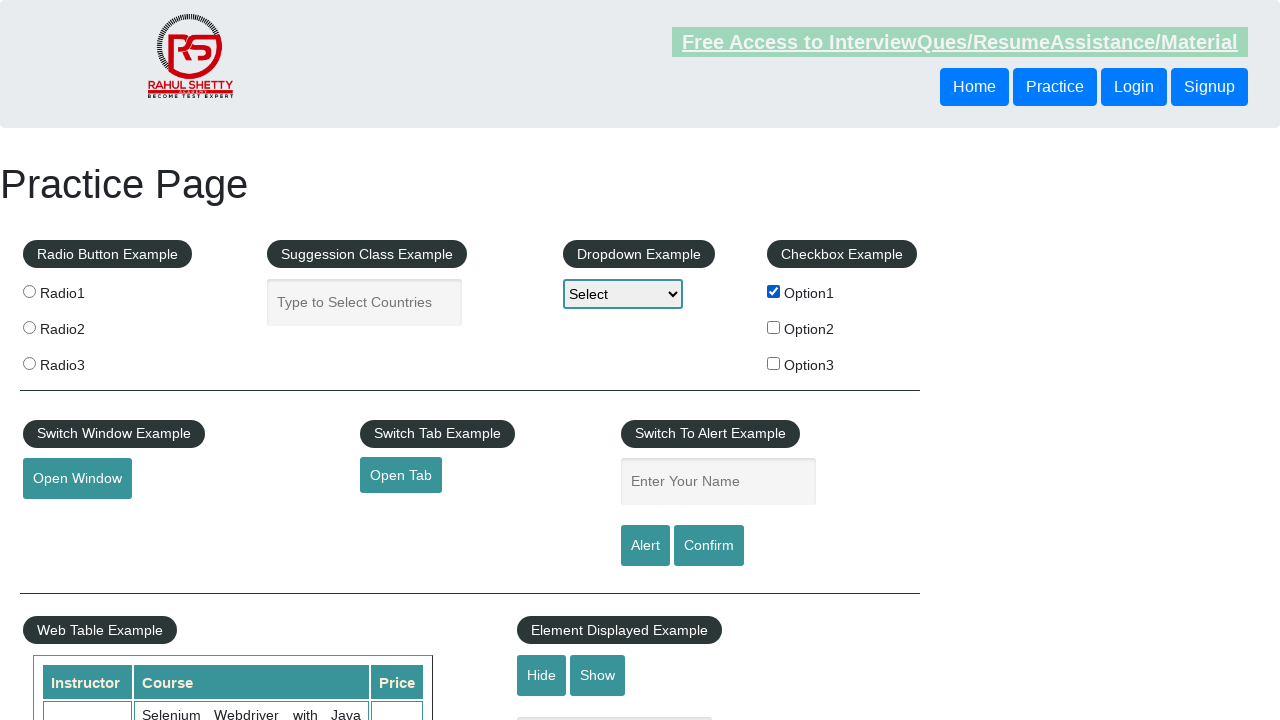

Verified checkbox is selected: True
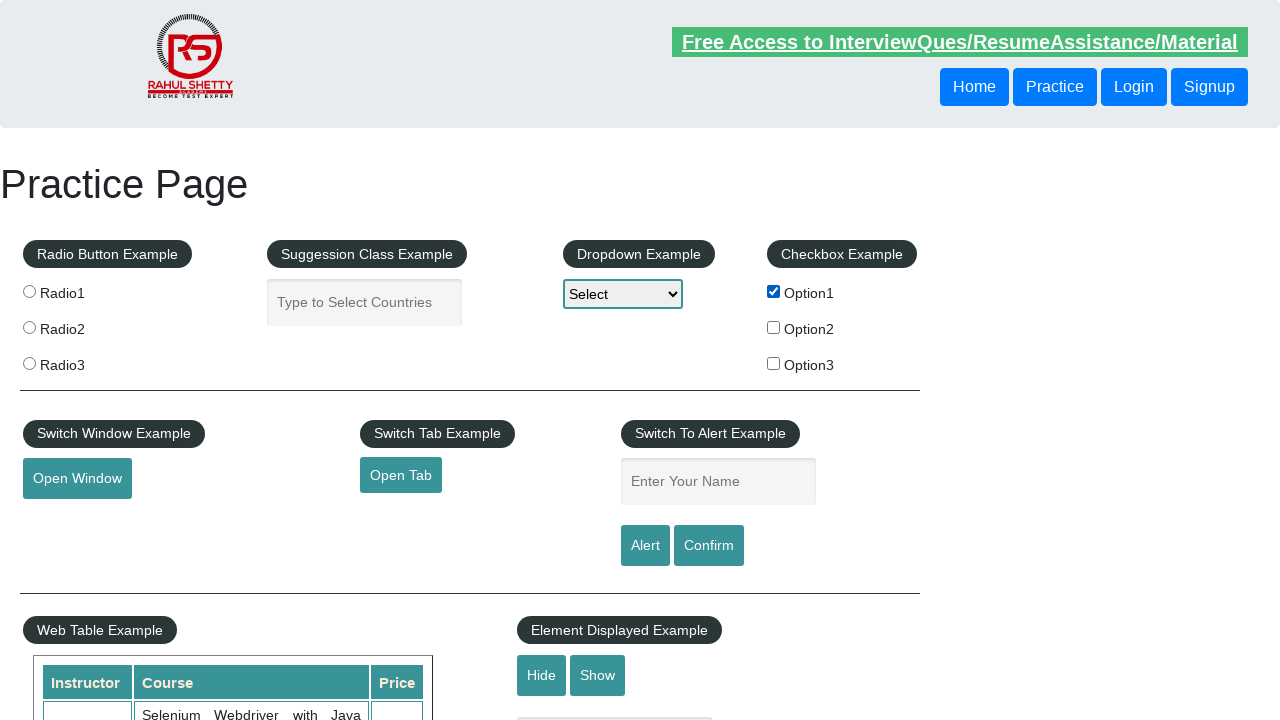

Clicked checkbox again to deselect it at (774, 291) on #checkBoxOption1
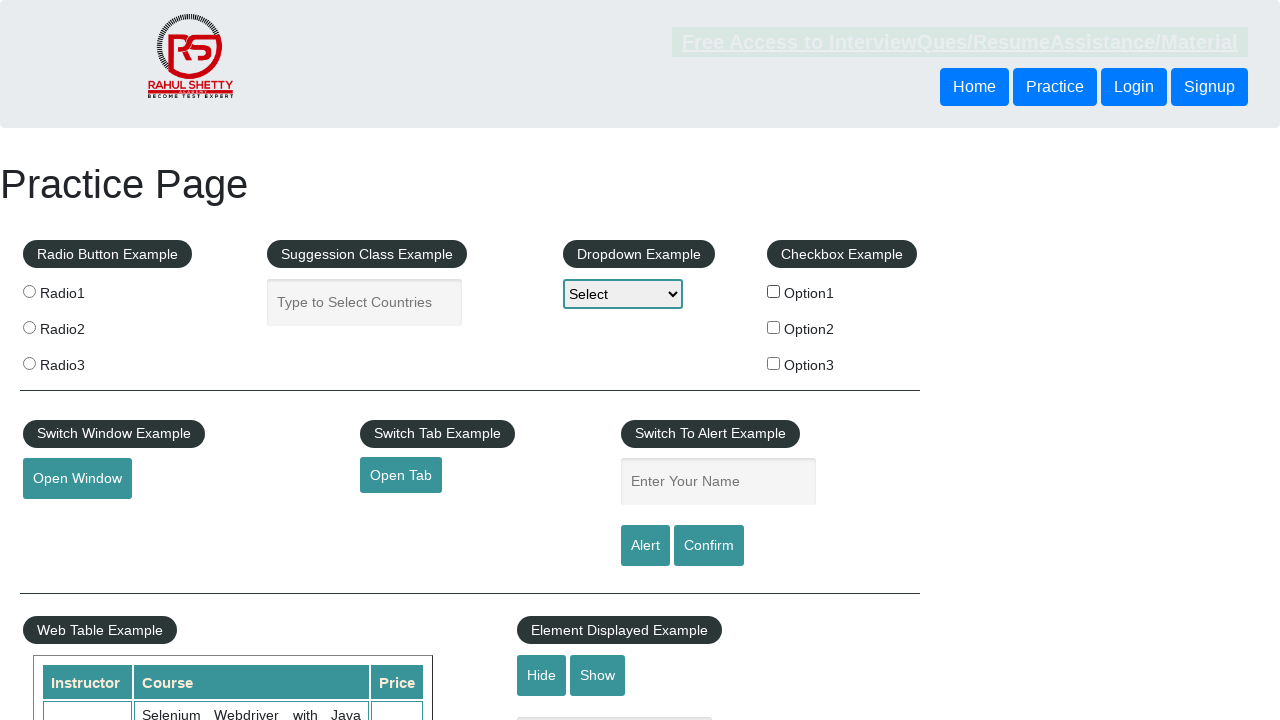

Verified checkbox is deselected: False
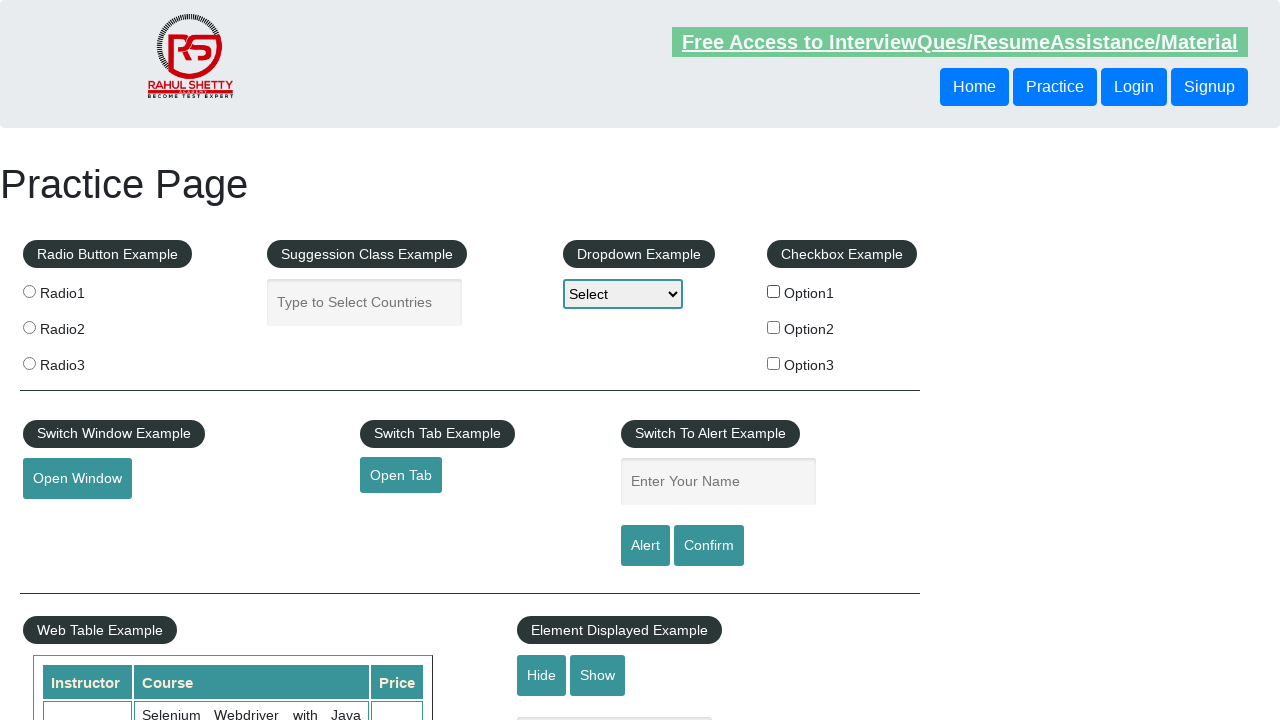

Counted total checkboxes on the page: 3
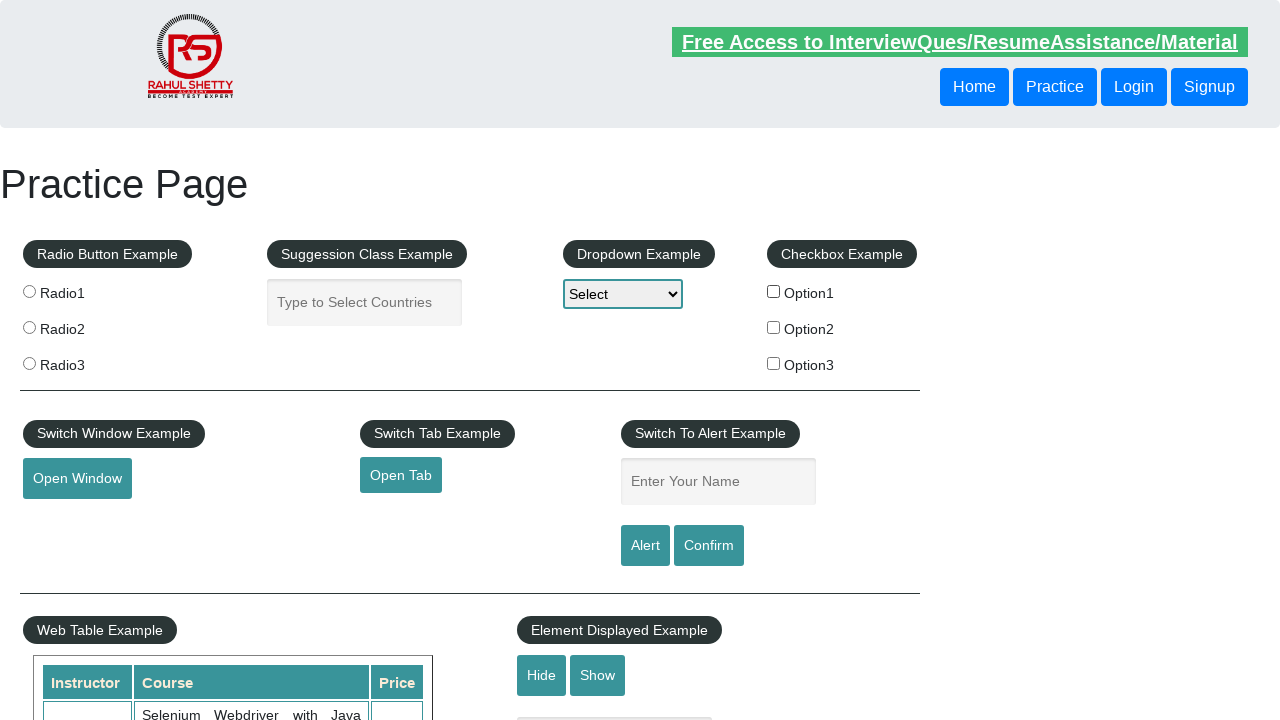

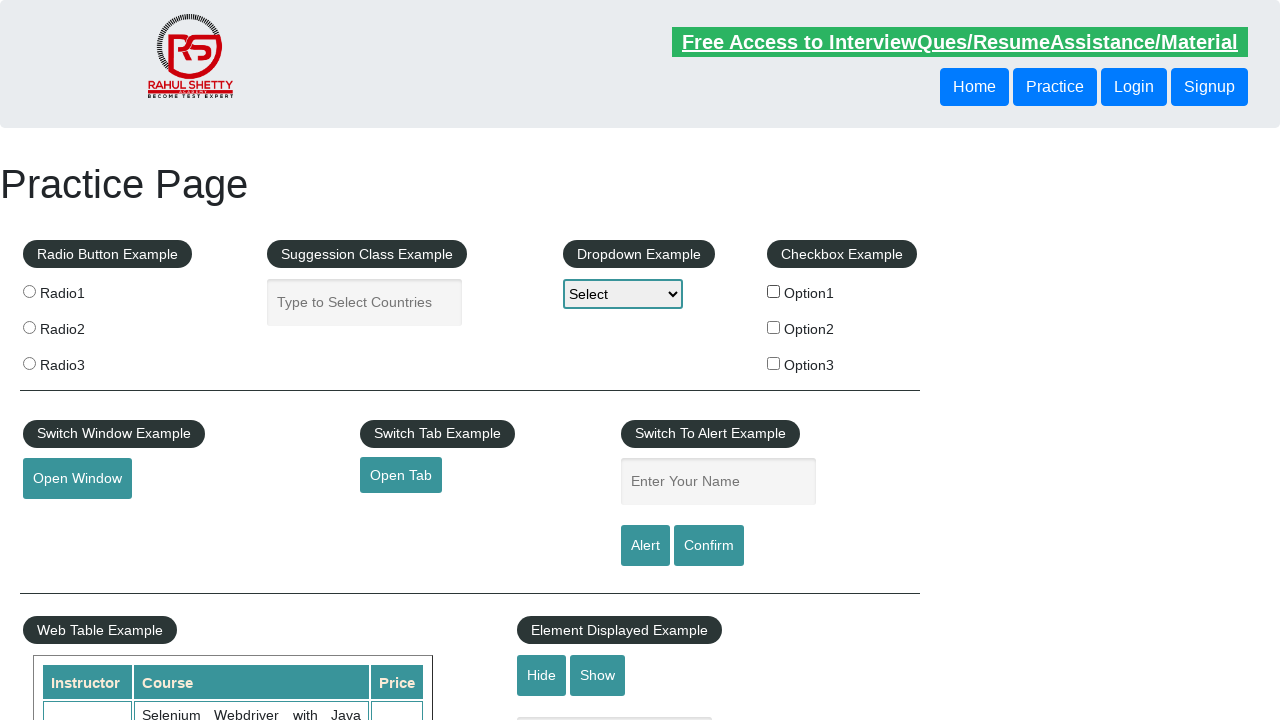